Tests right-click context menu functionality by performing a context click on a button element

Starting URL: https://swisnl.github.io/jQuery-contextMenu/demo.html

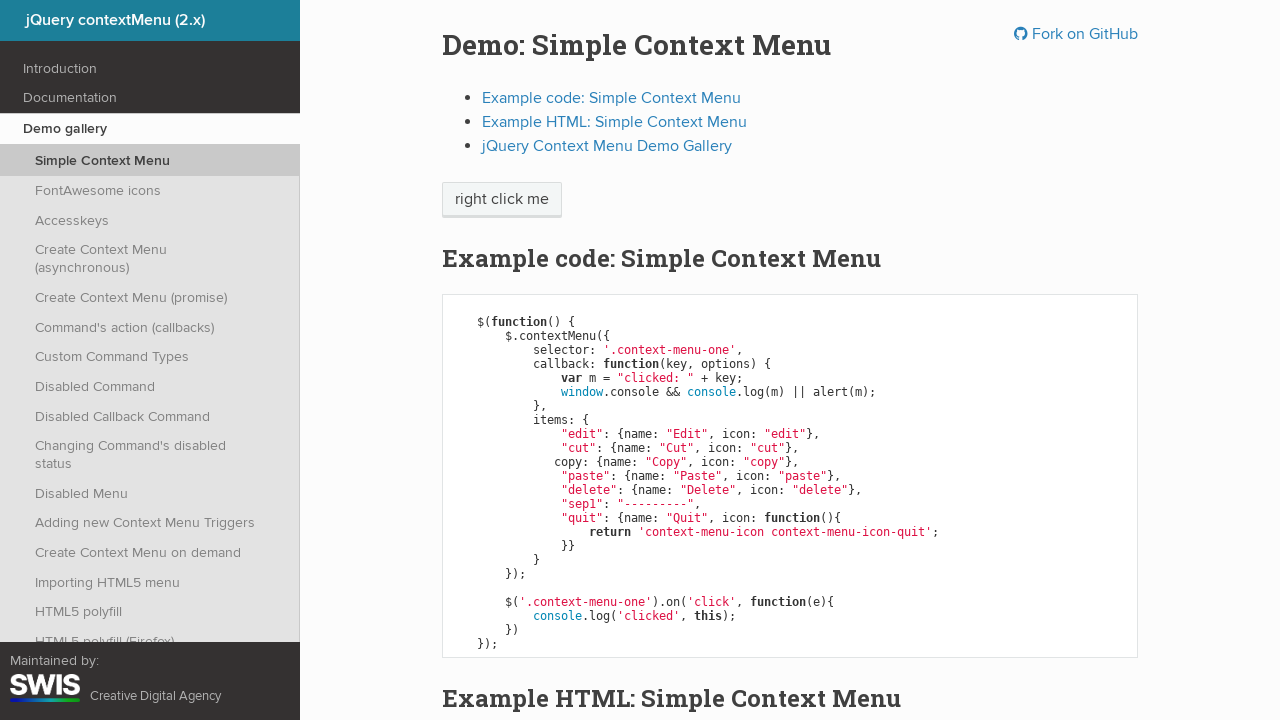

Located the 'right click me' button element
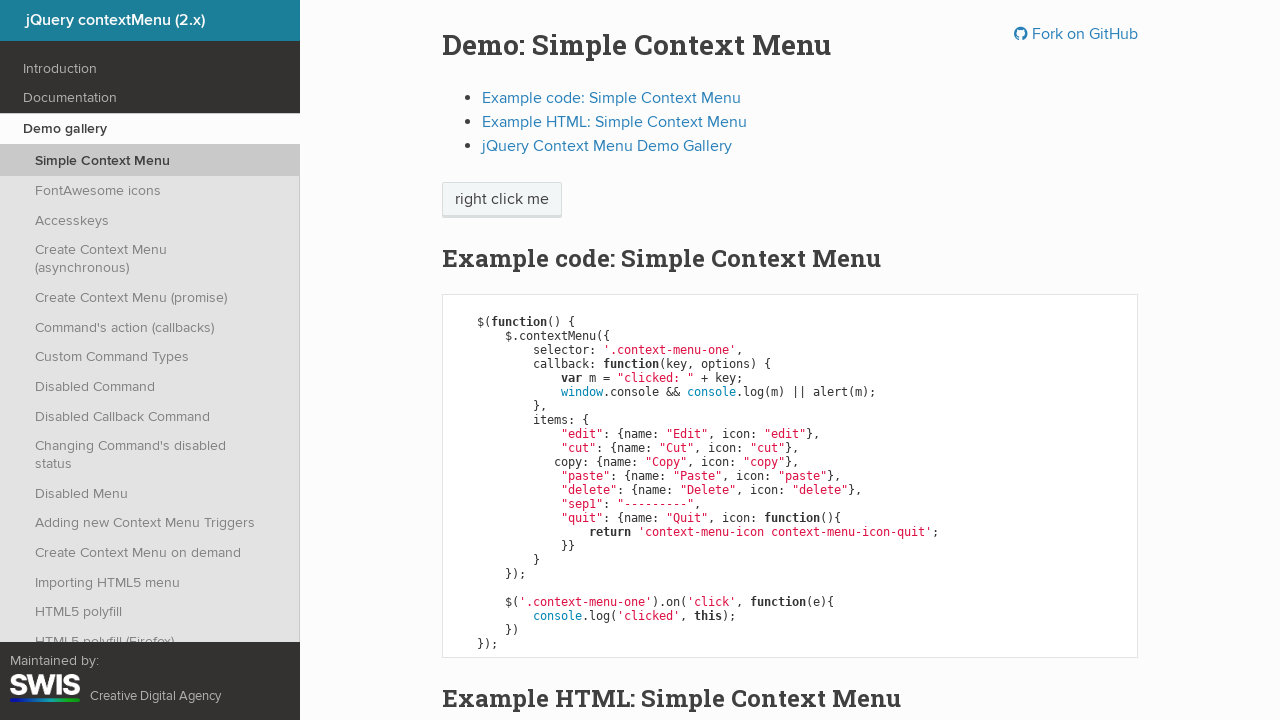

Performed right-click (context click) on the button at (502, 200) on xpath=//span[text()='right click me']
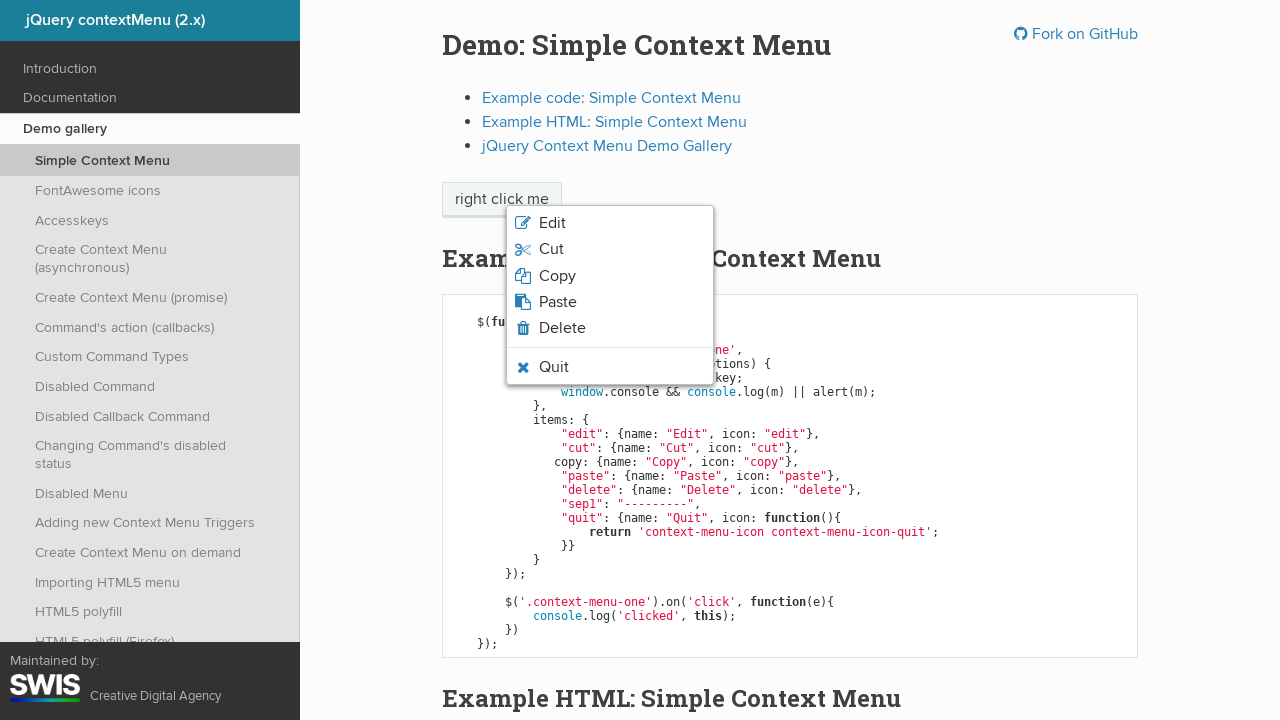

Context menu appeared and became visible
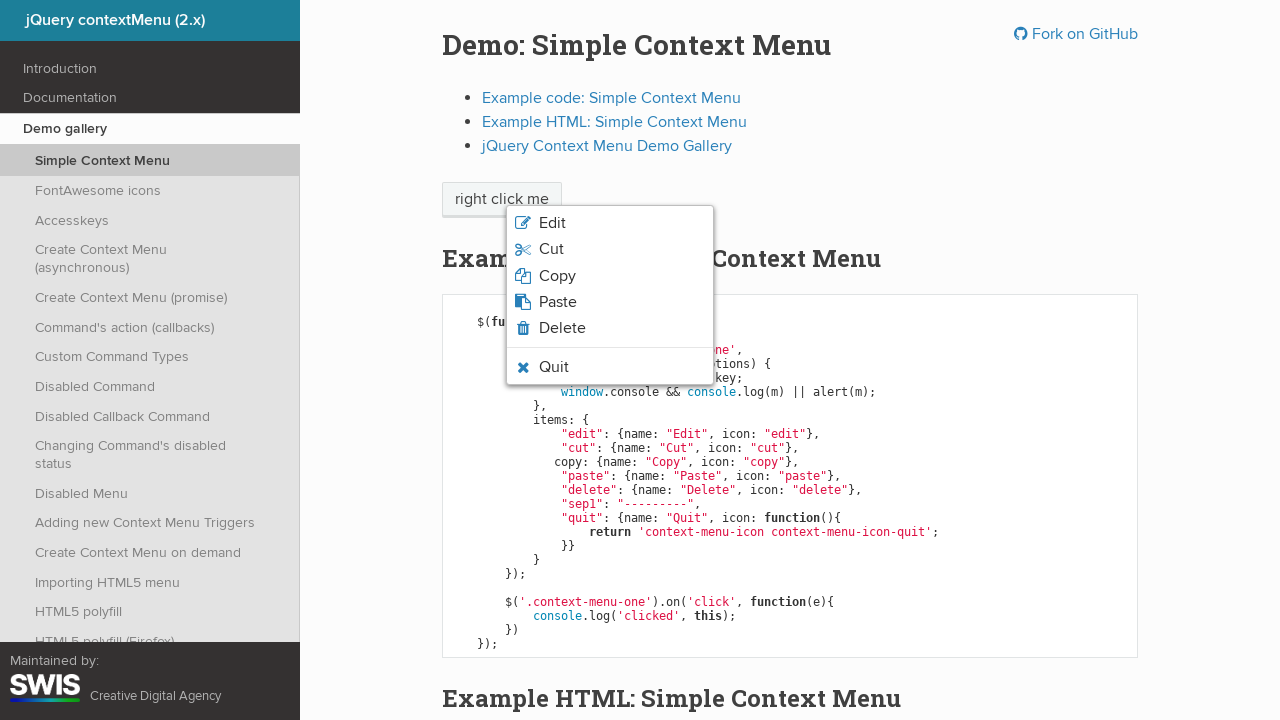

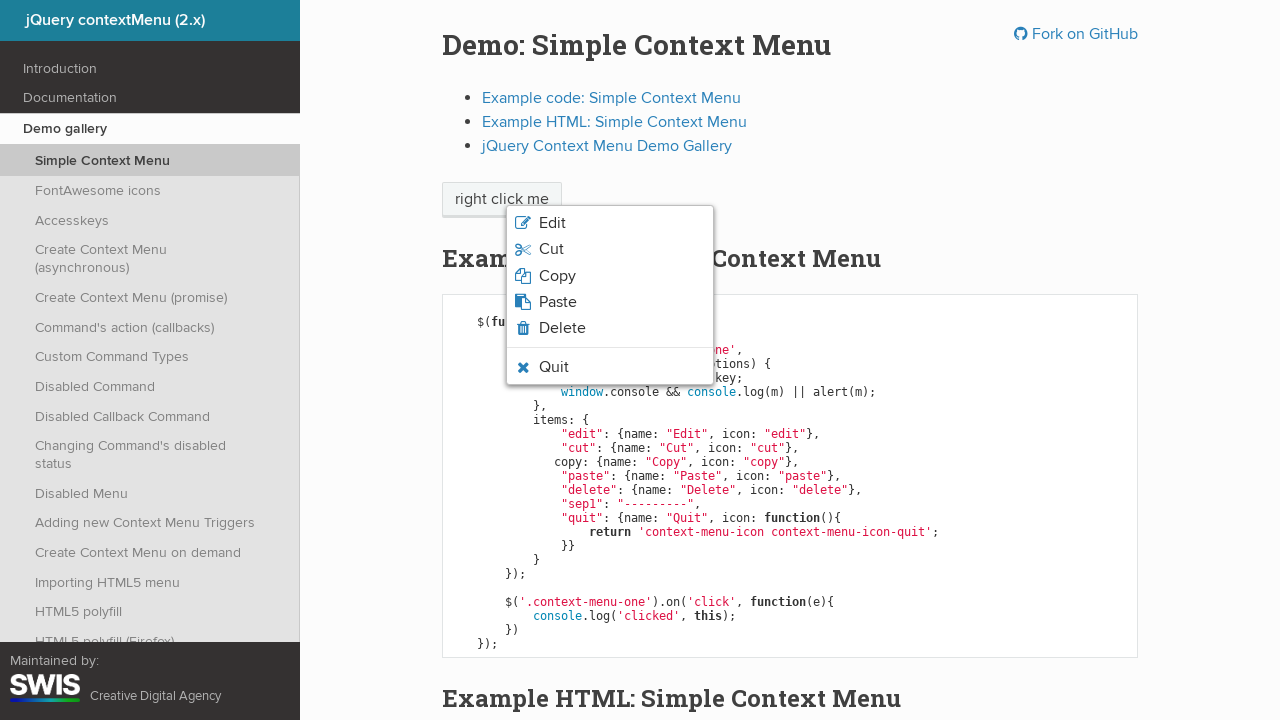